Tests JavaScript alert handling by triggering three different types of alerts (basic alert, confirm dialog, and prompt dialog) and interacting with them using accept, dismiss, and text input.

Starting URL: https://the-internet.herokuapp.com/javascript_alerts

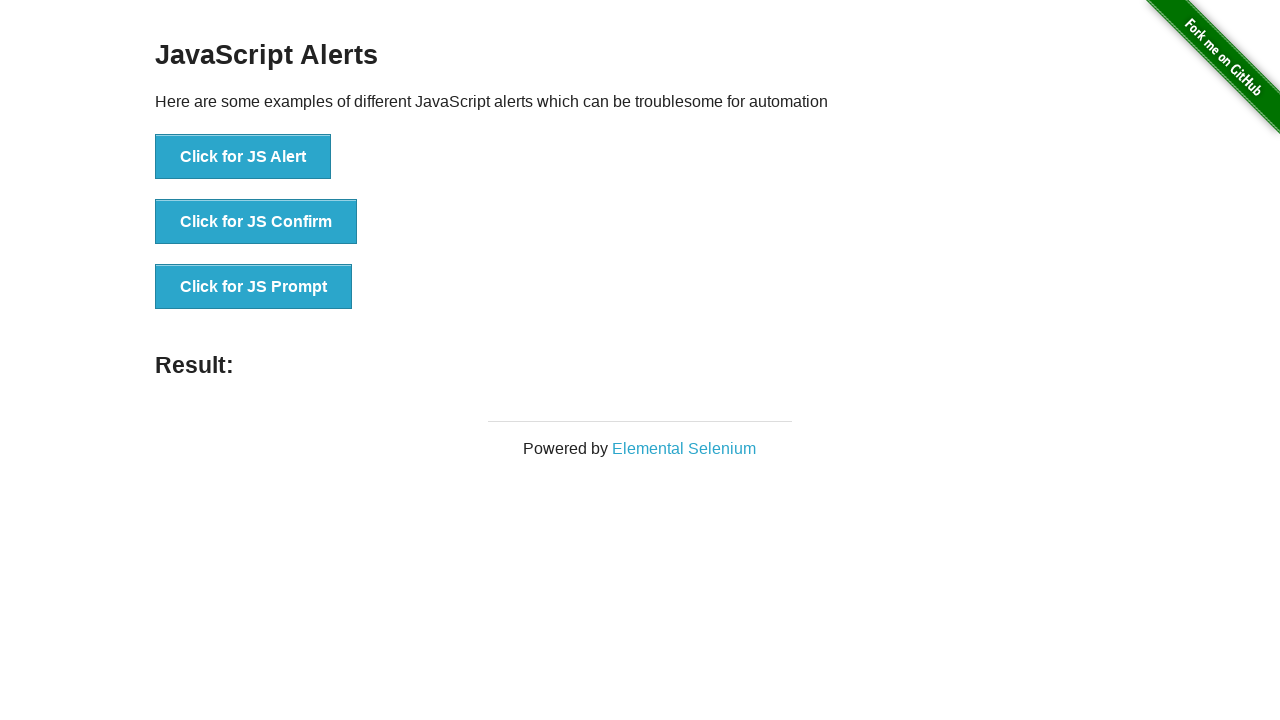

Navigated to JavaScript alerts test page
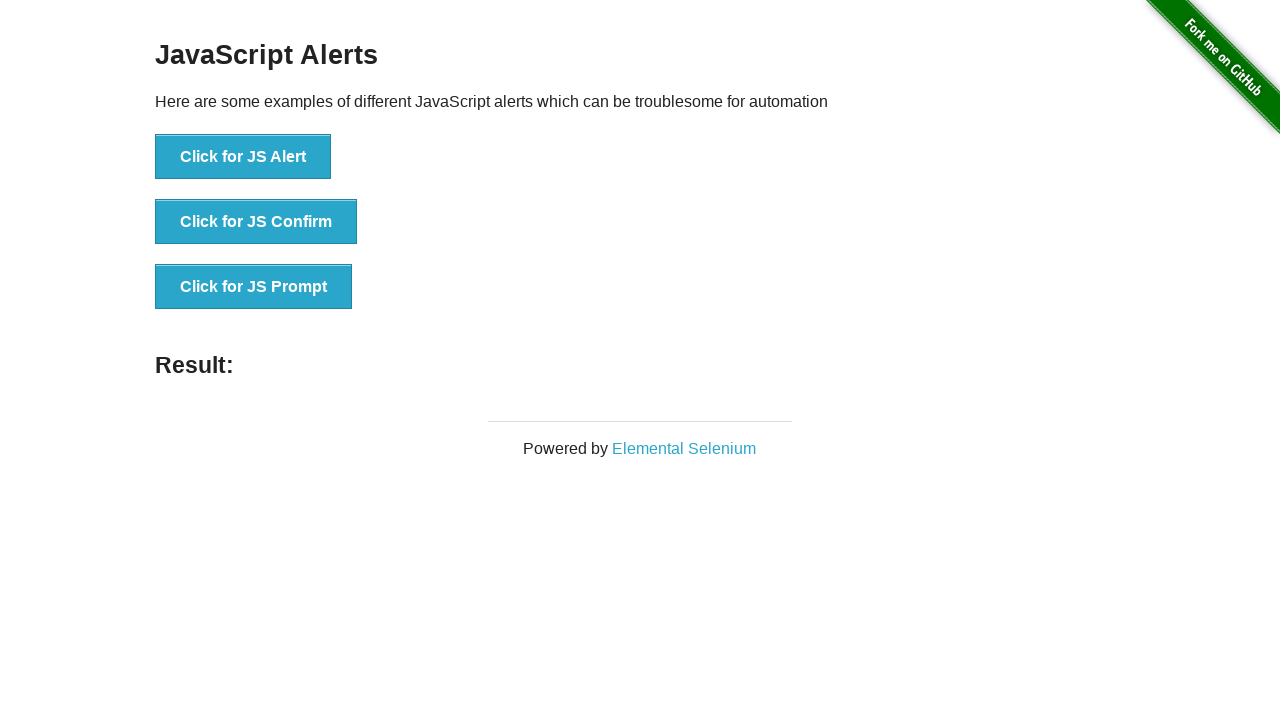

Clicked button to trigger JS Alert at (243, 157) on xpath=//button[contains(text(), 'Click for JS Alert')]
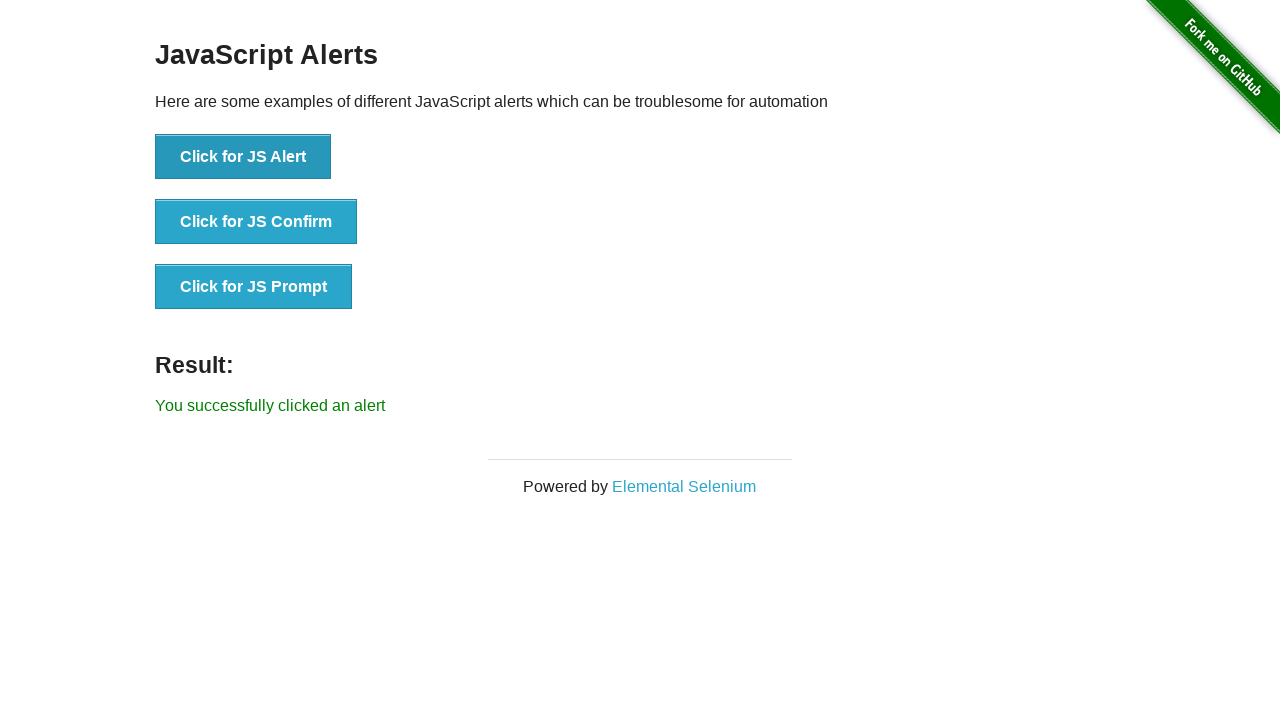

Set up dialog handler to accept alerts and clicked JS Alert button at (243, 157) on xpath=//button[contains(text(), 'Click for JS Alert')]
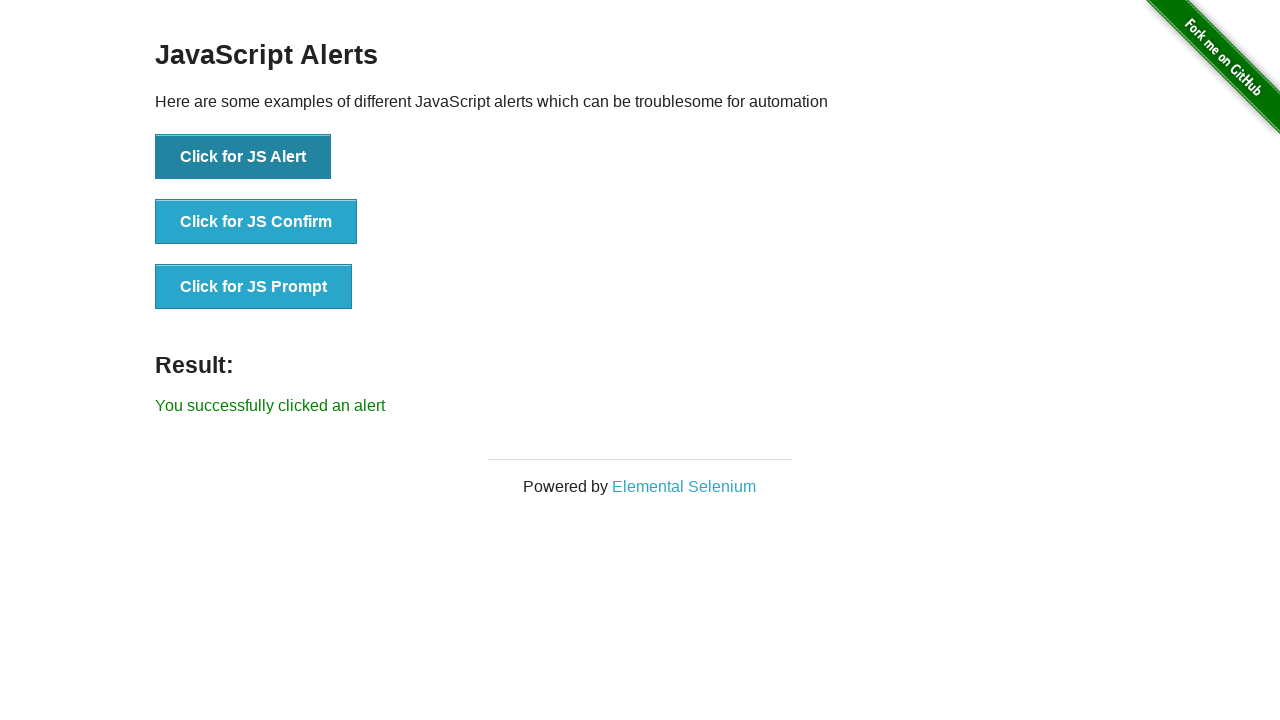

Clicked button to trigger JS Confirm dialog at (256, 222) on xpath=//button[contains(text(), 'Click for JS Confirm')]
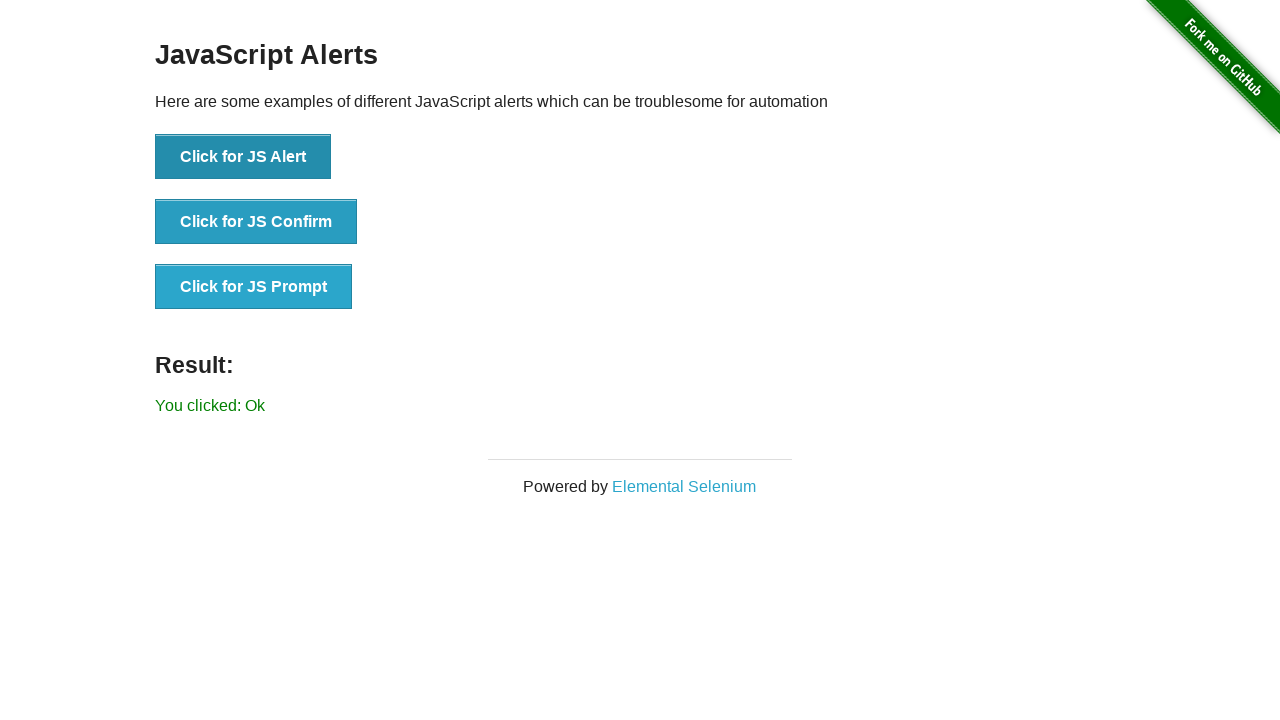

Set up dialog handler to dismiss confirm dialog and clicked JS Confirm button at (256, 222) on xpath=//button[contains(text(), 'Click for JS Confirm')]
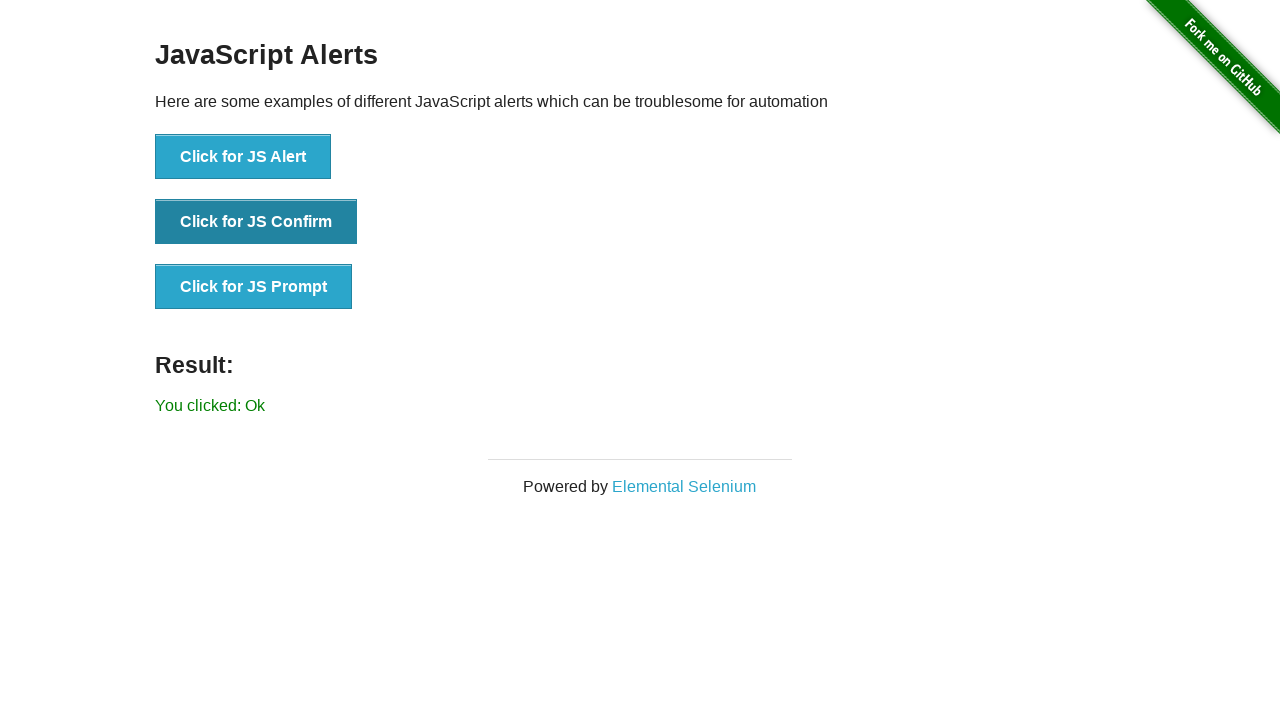

Set up dialog handler to accept prompt with text 'Testing' and clicked JS Prompt button at (254, 287) on xpath=//button[contains(text(), 'Click for JS Prompt')]
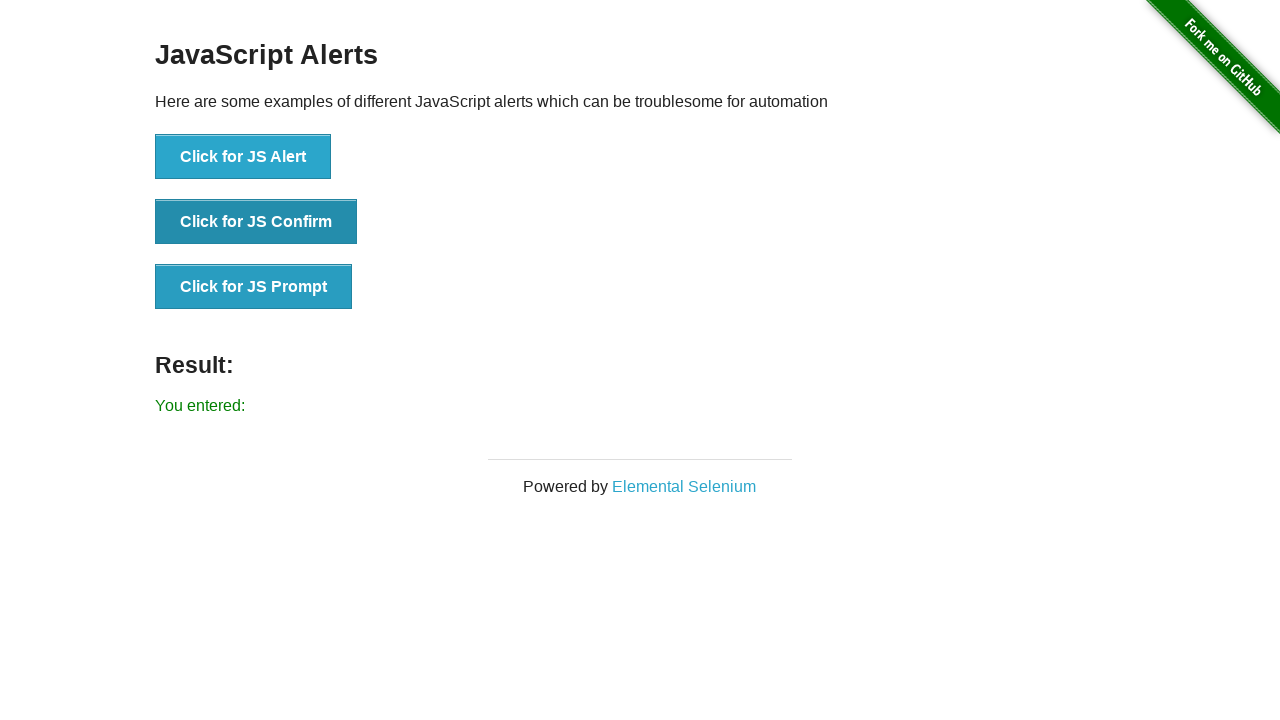

Waited for result element to be displayed on page
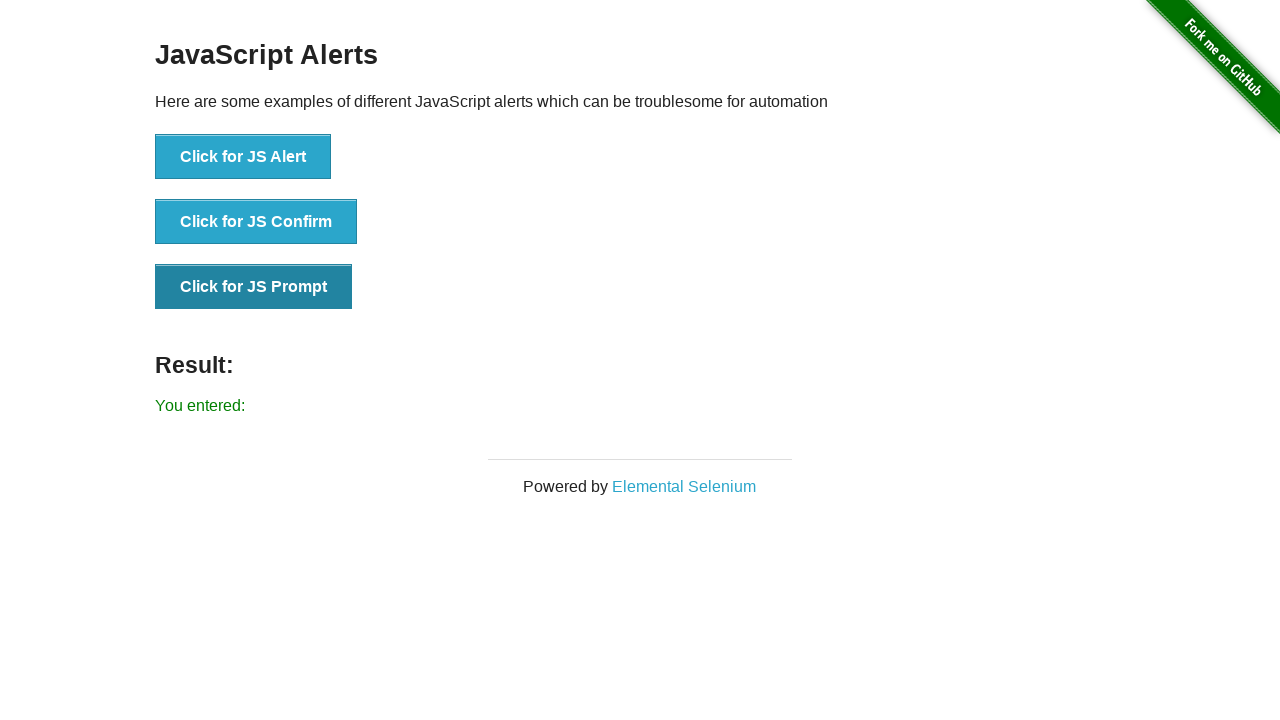

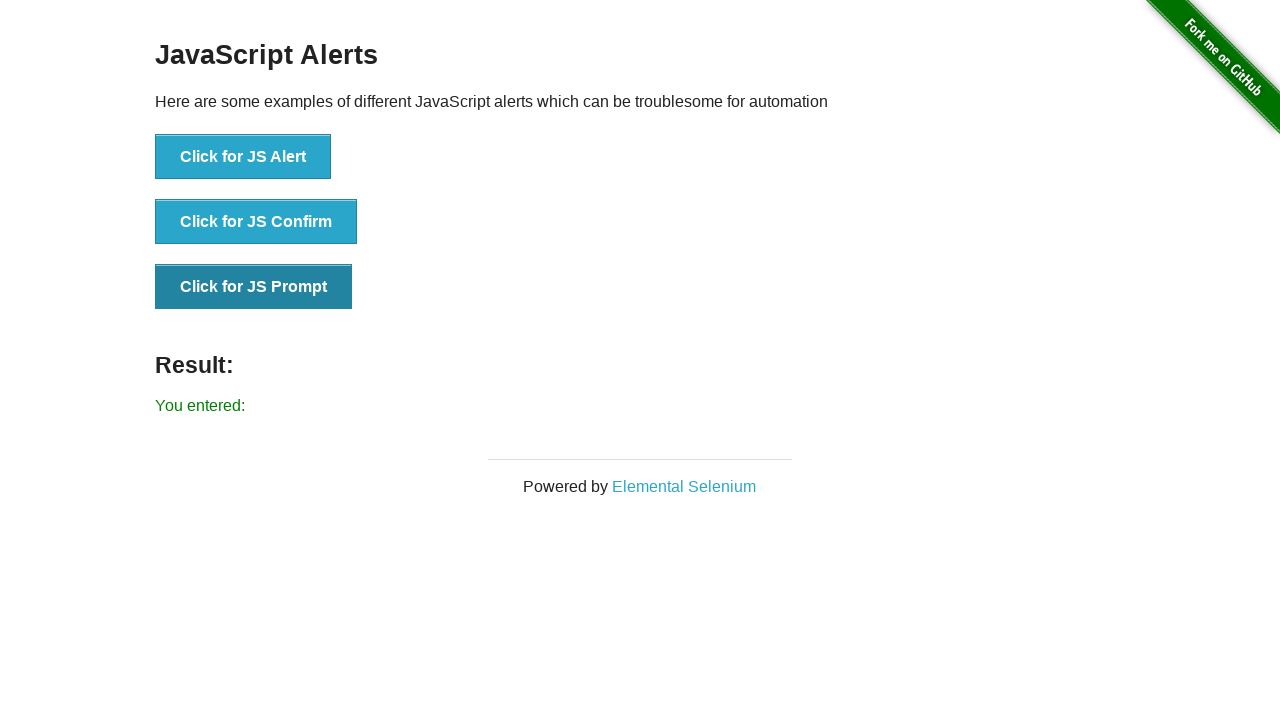